Tests page scrolling functionality by navigating to a demo page and scrolling down 2000 pixels using JavaScript execution.

Starting URL: http://demo.guru99.com/test/guru99home/

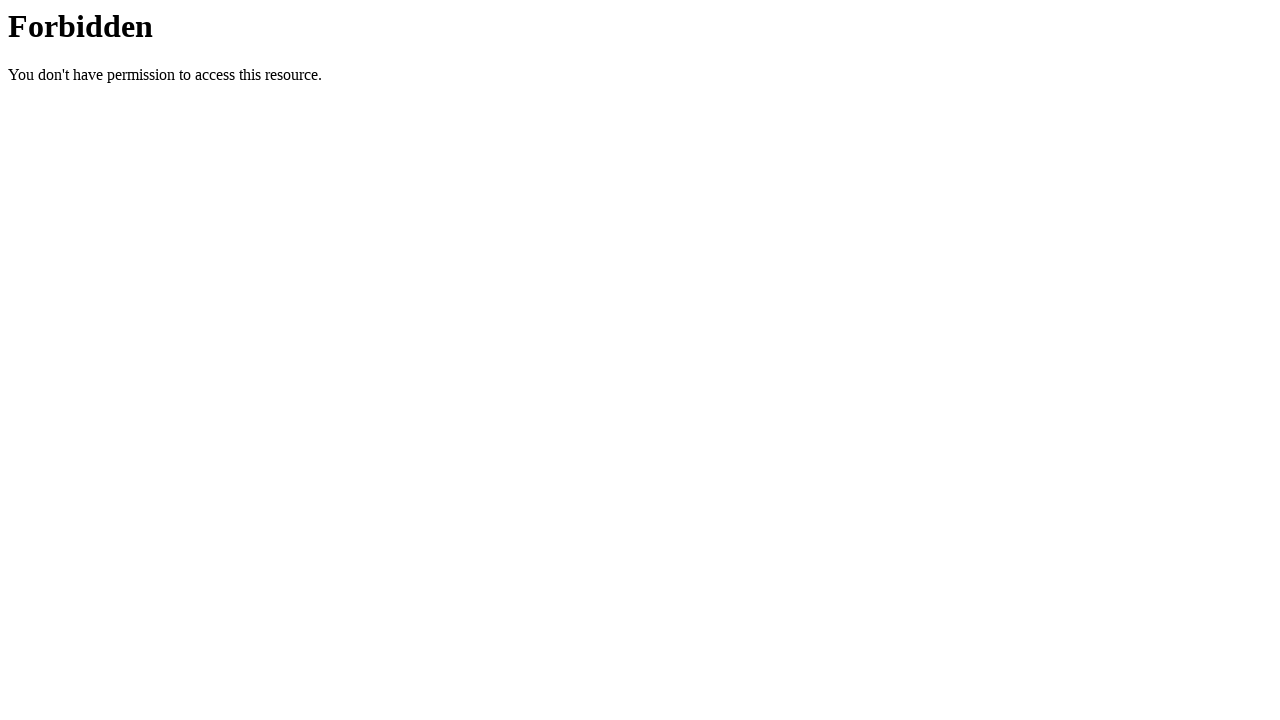

Set viewport size to 1920x1080
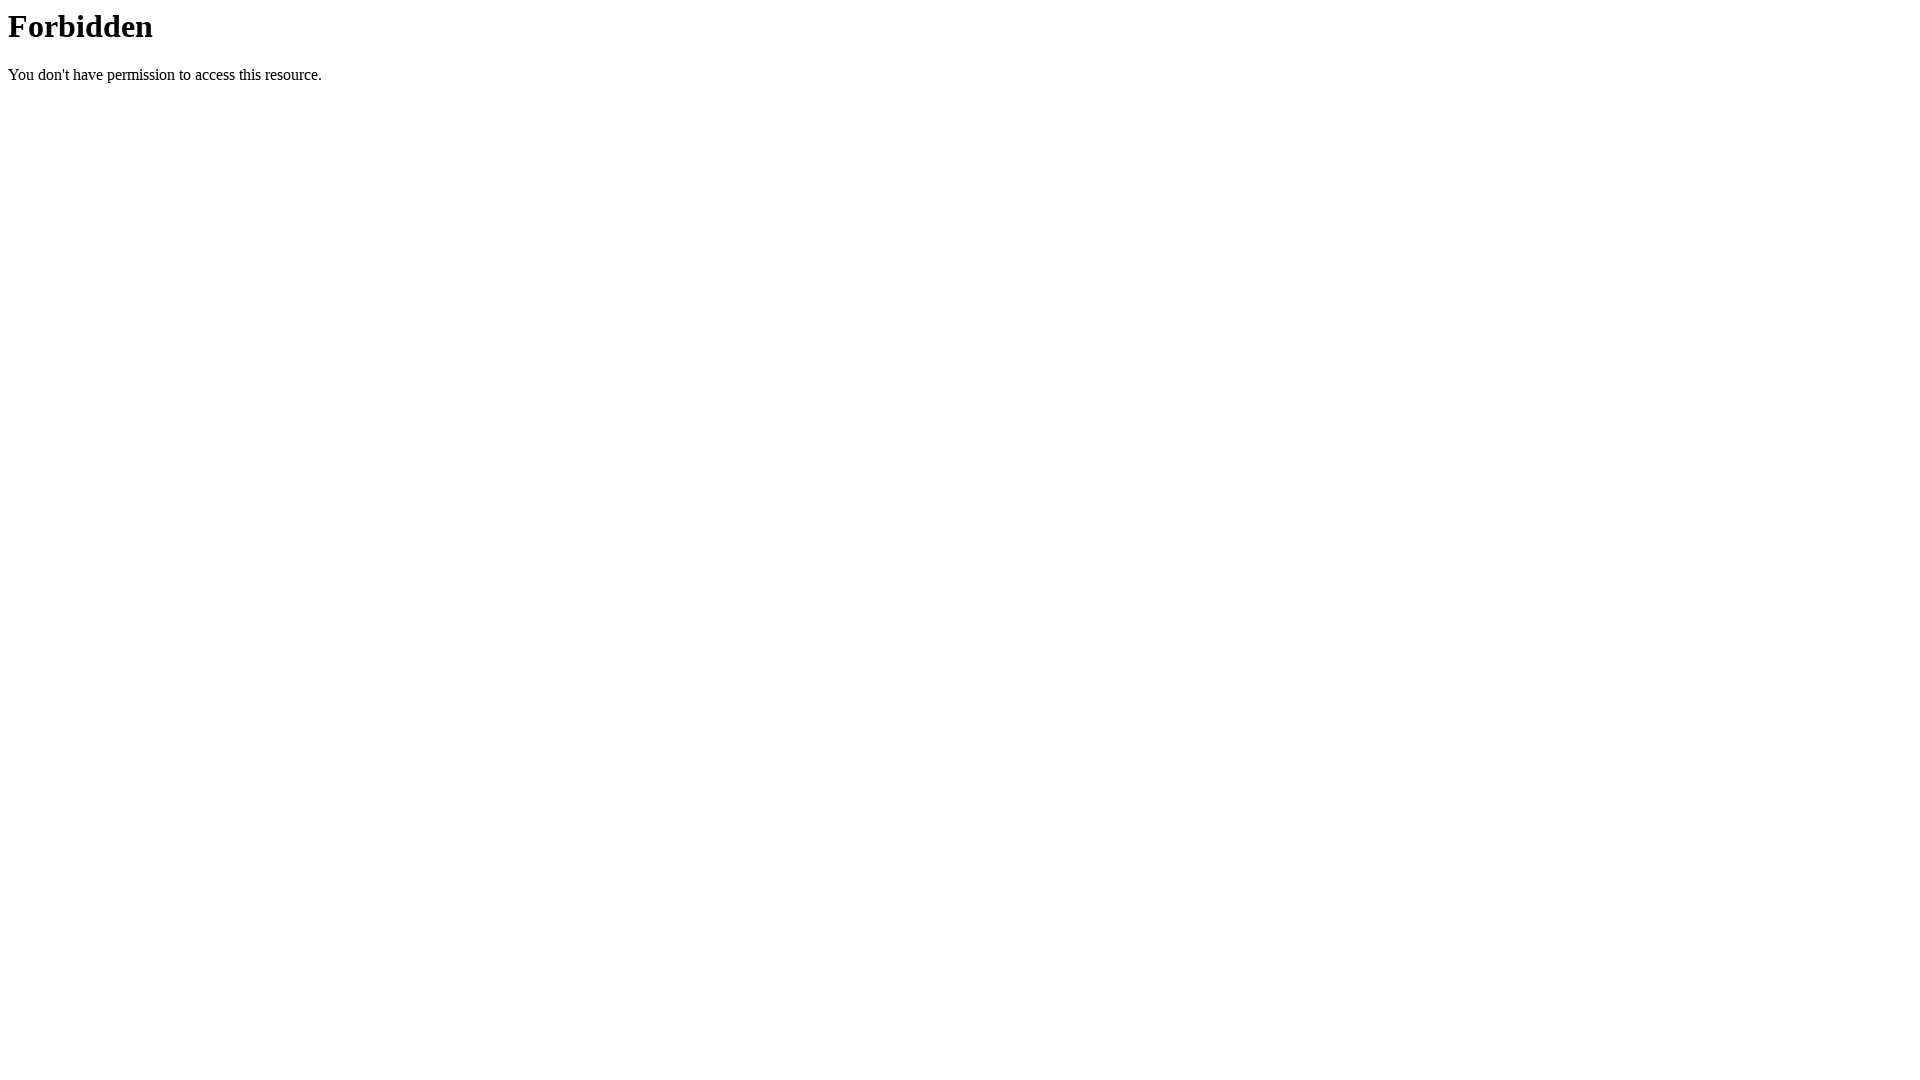

Scrolled down 2000 pixels using JavaScript
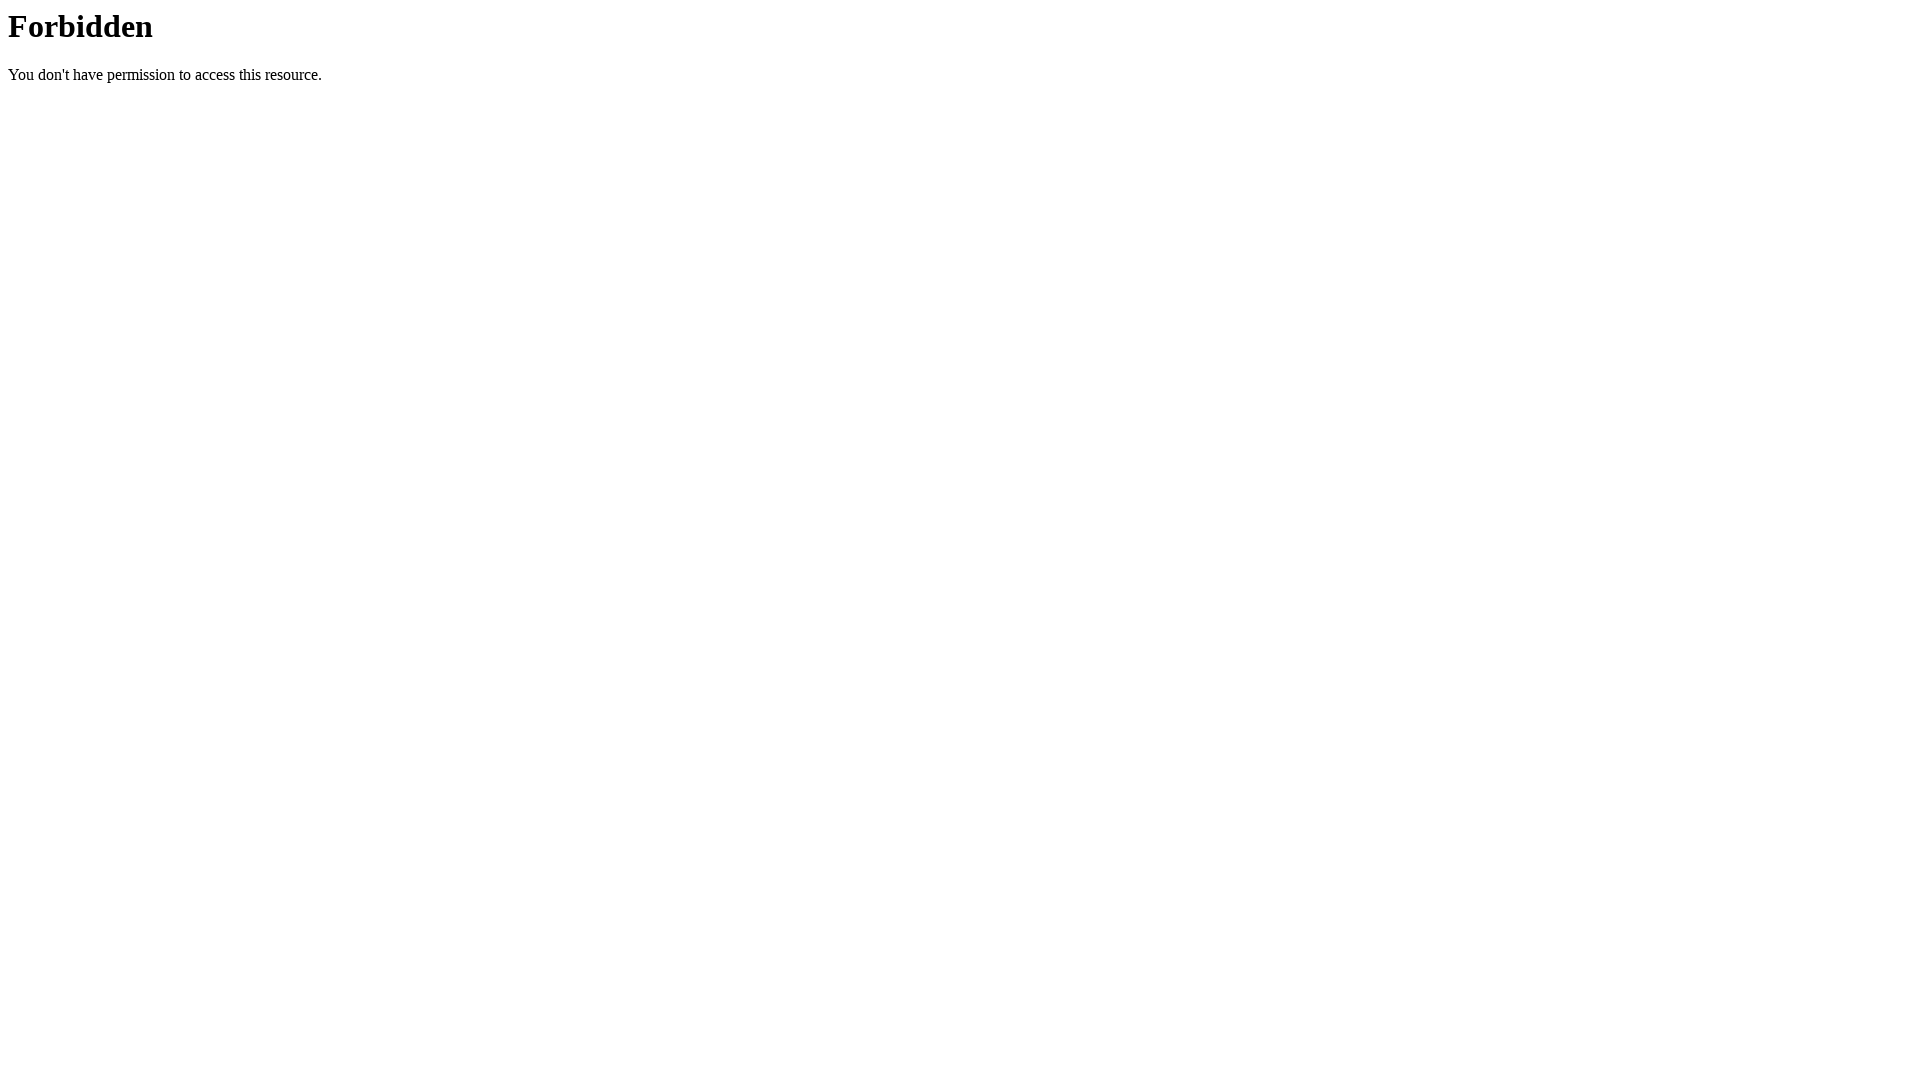

Waited 1000ms to observe scroll effect
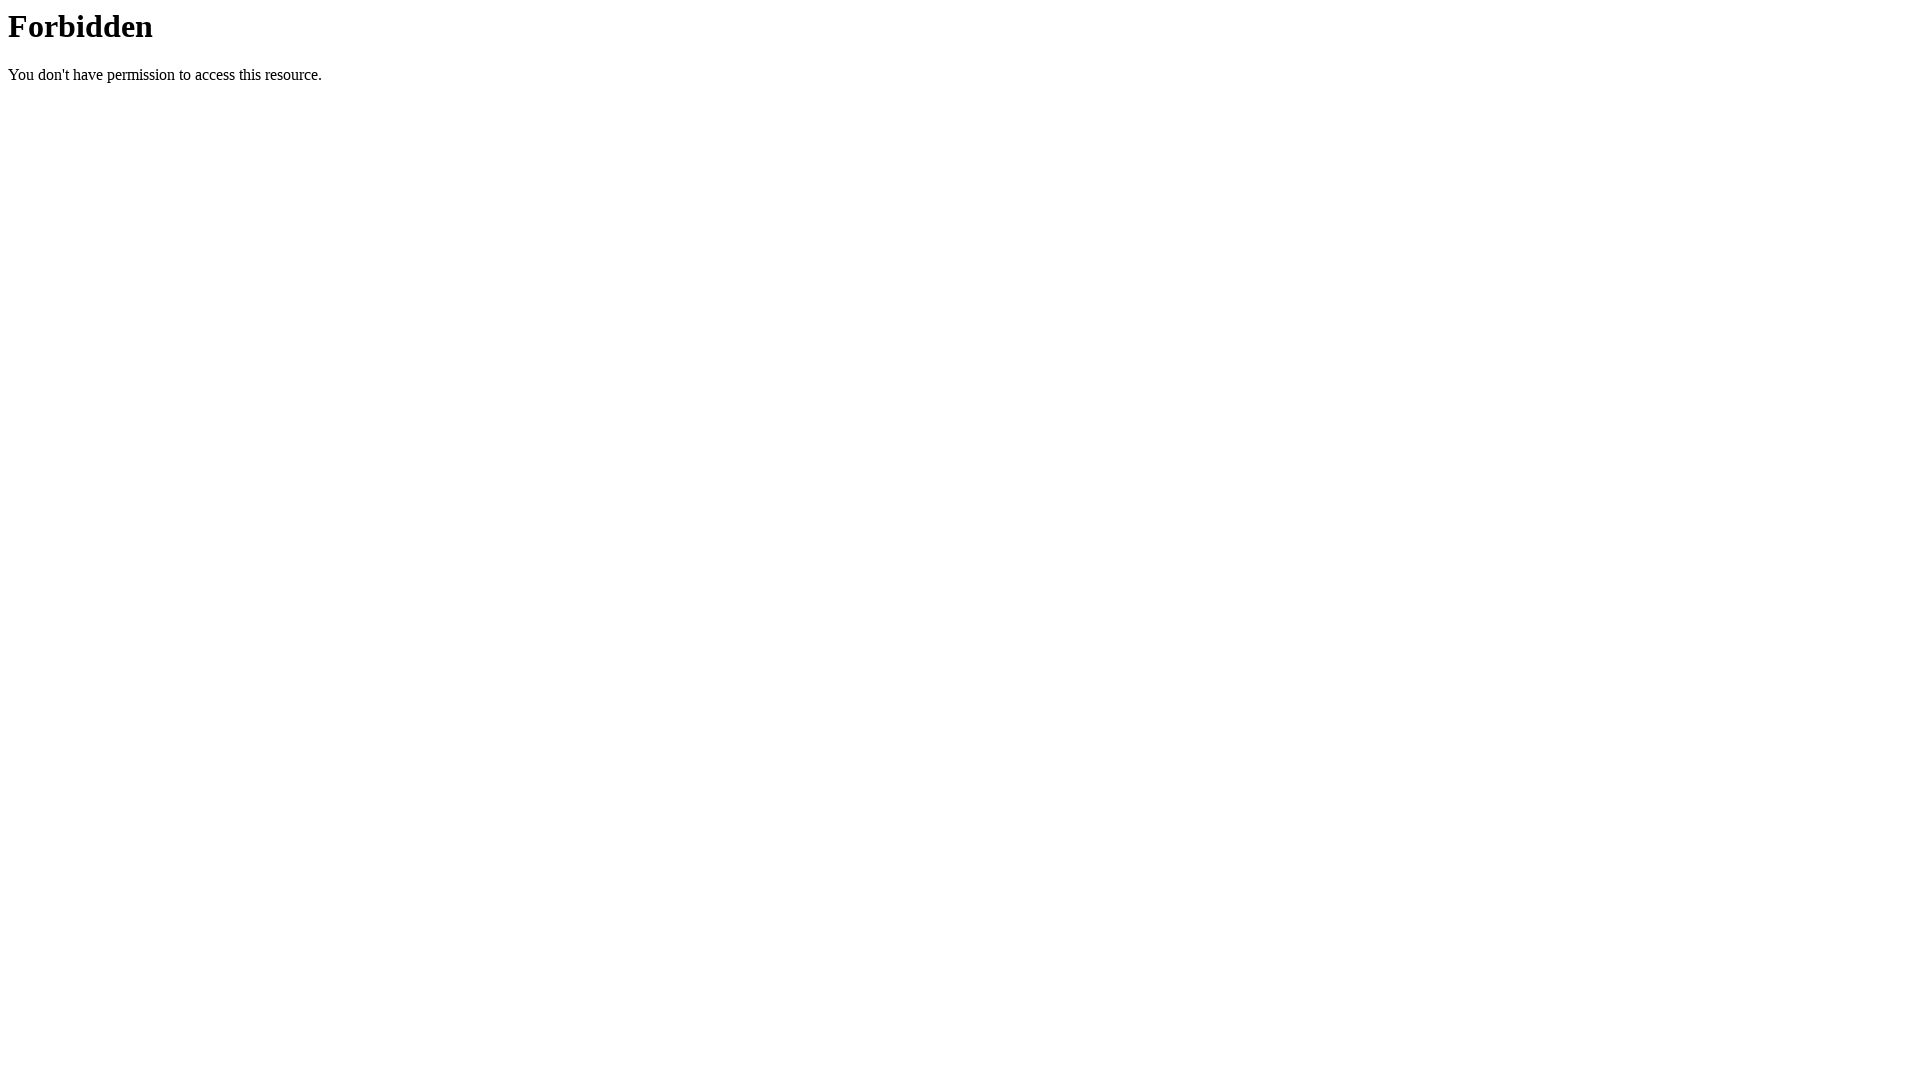

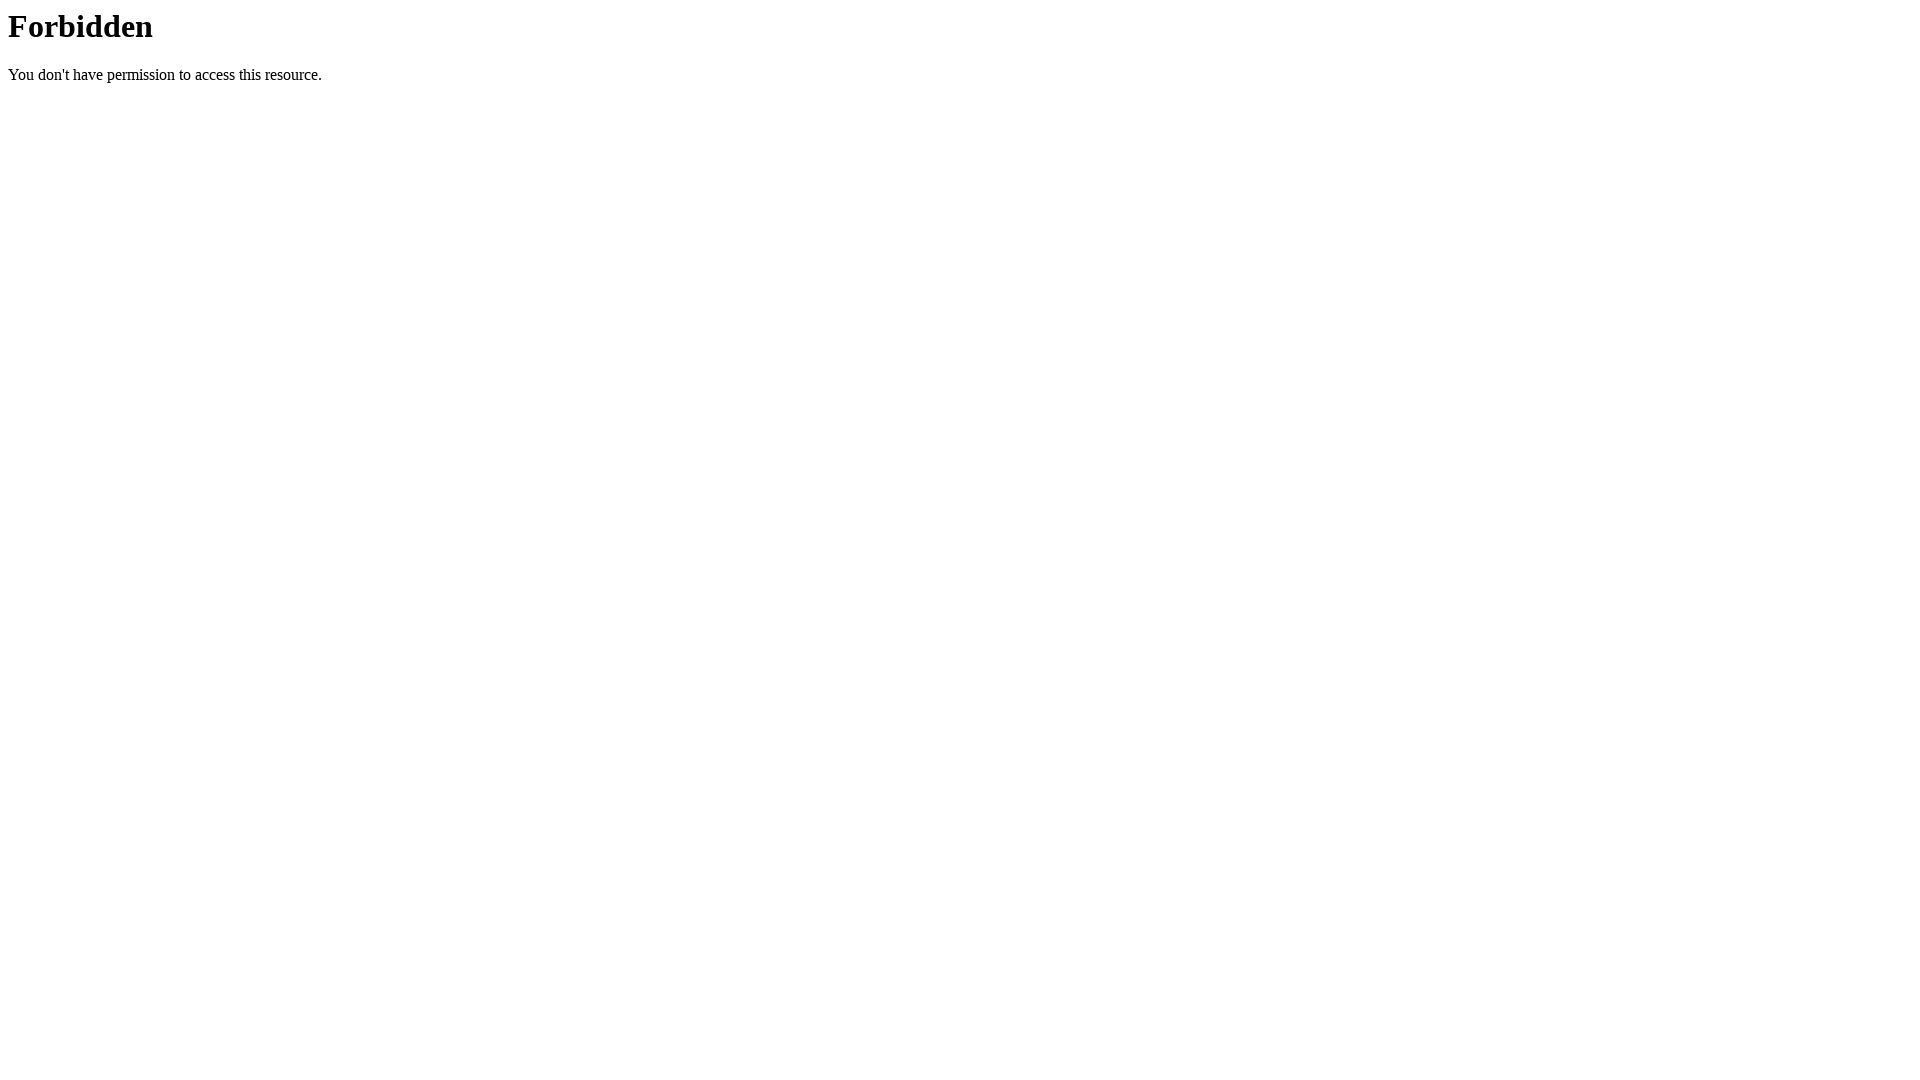